Opens the login modal and verifies that the "Remember Me" checkbox is selected by default

Starting URL: https://test.my-fork.com

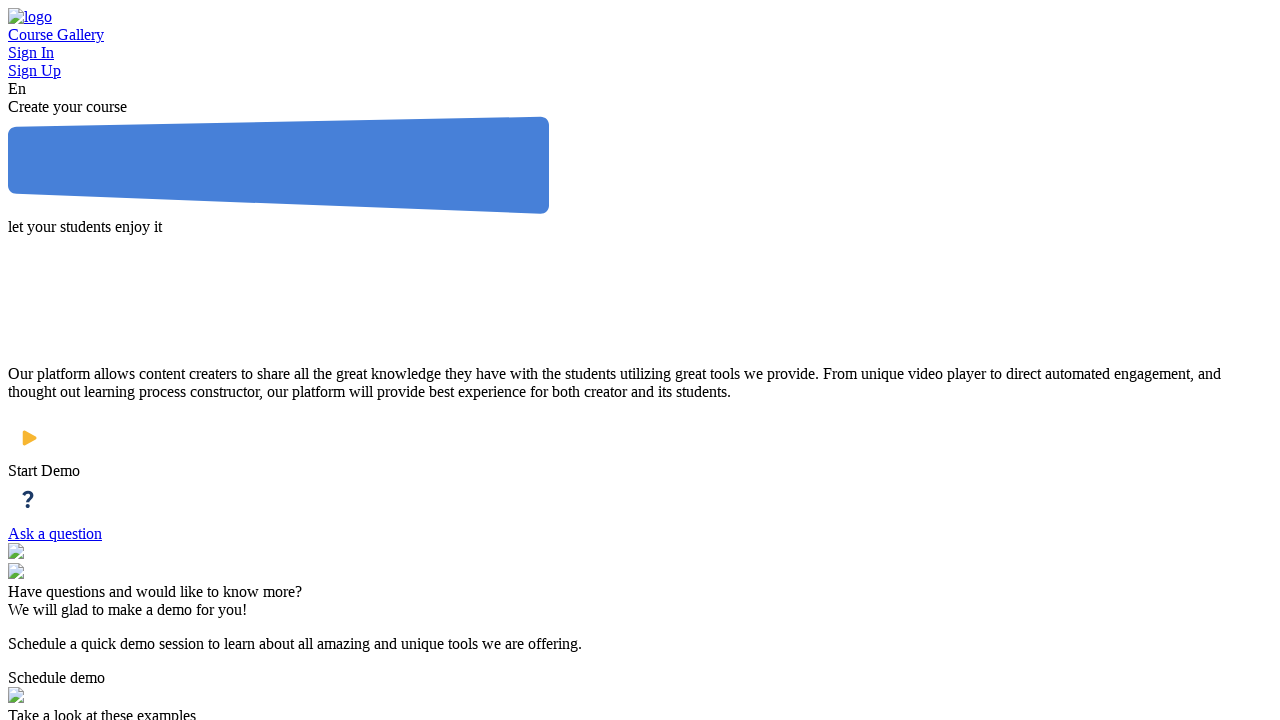

Clicked login button to open sign-in modal at (640, 53) on a.menu-item.log-in-button
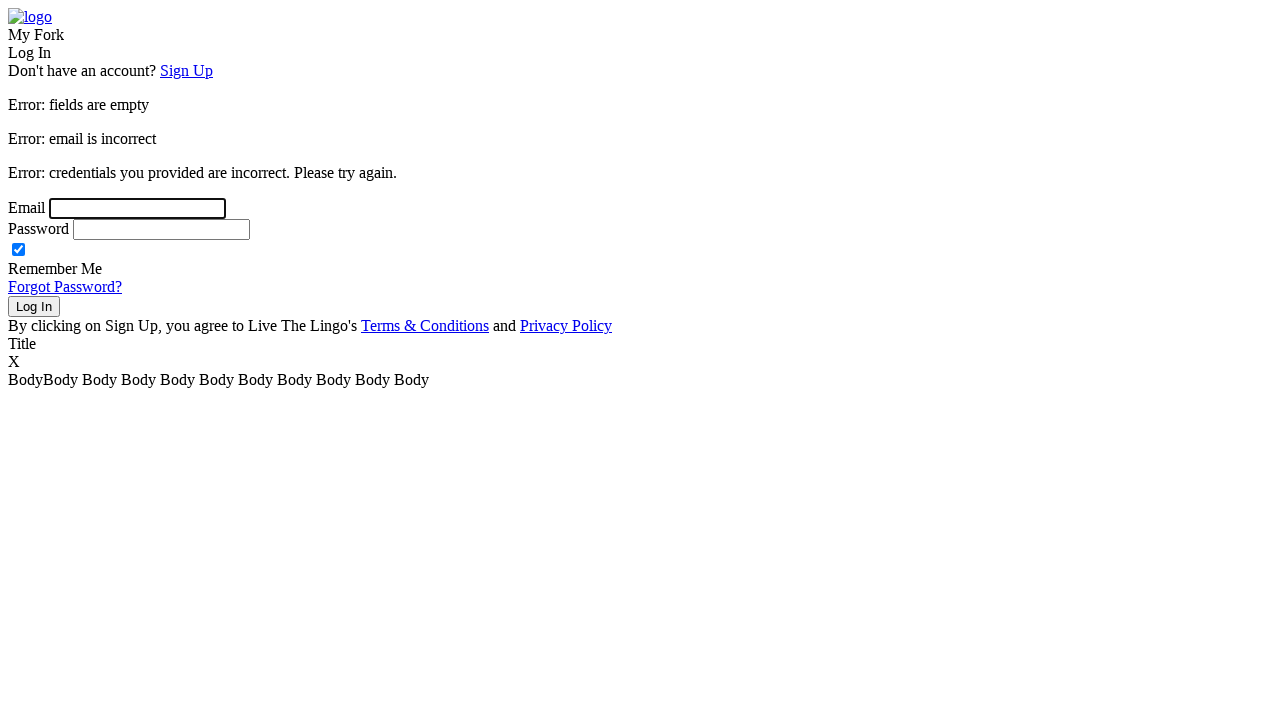

Remember Me checkbox became visible
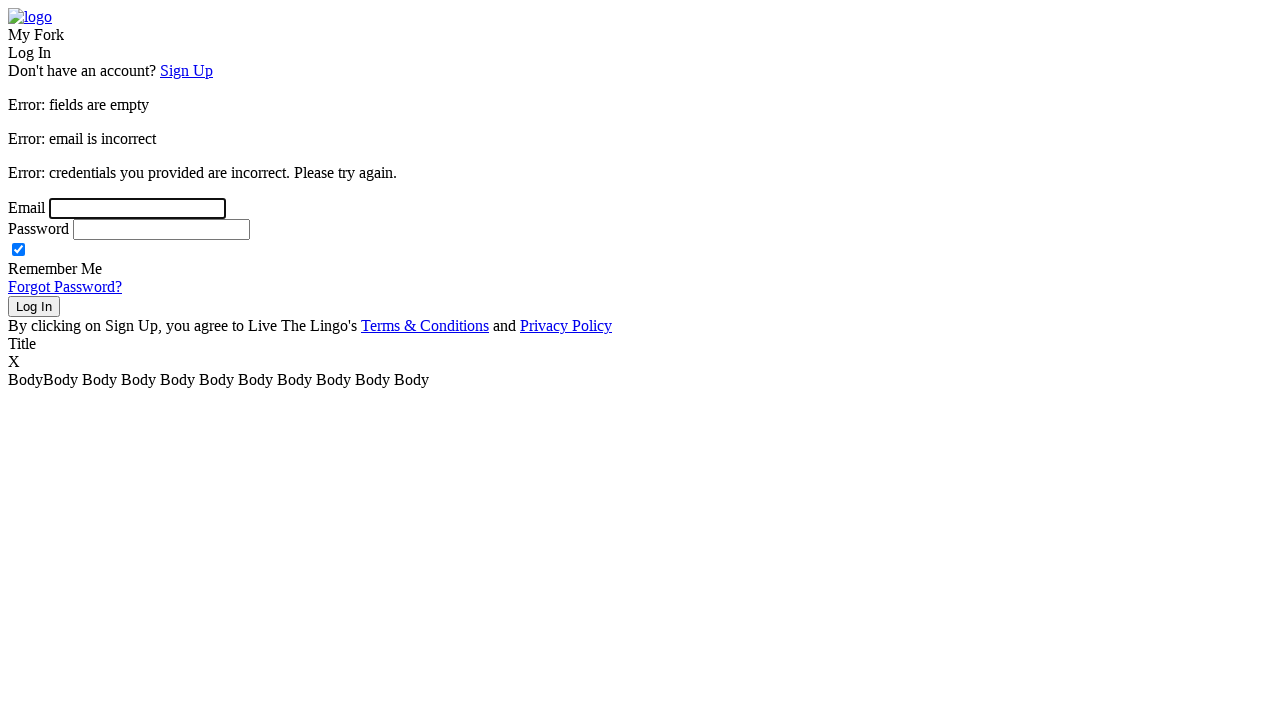

Verified Remember Me checkbox is selected by default: True
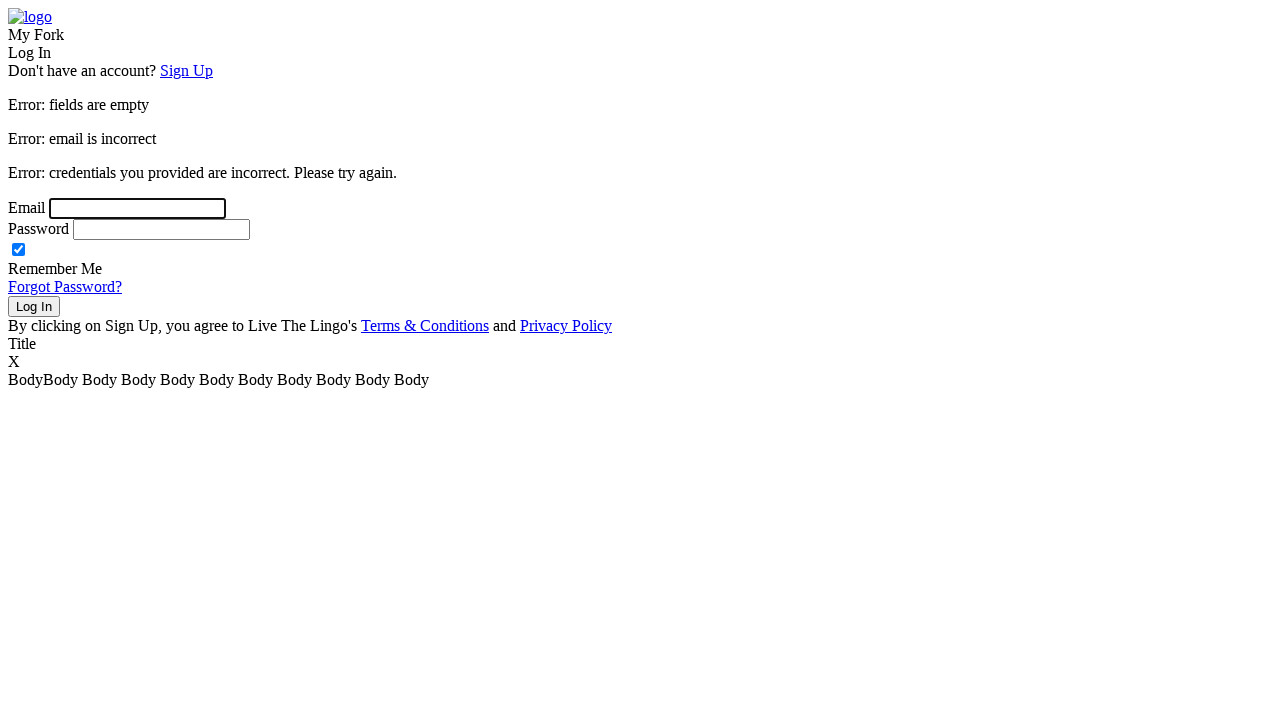

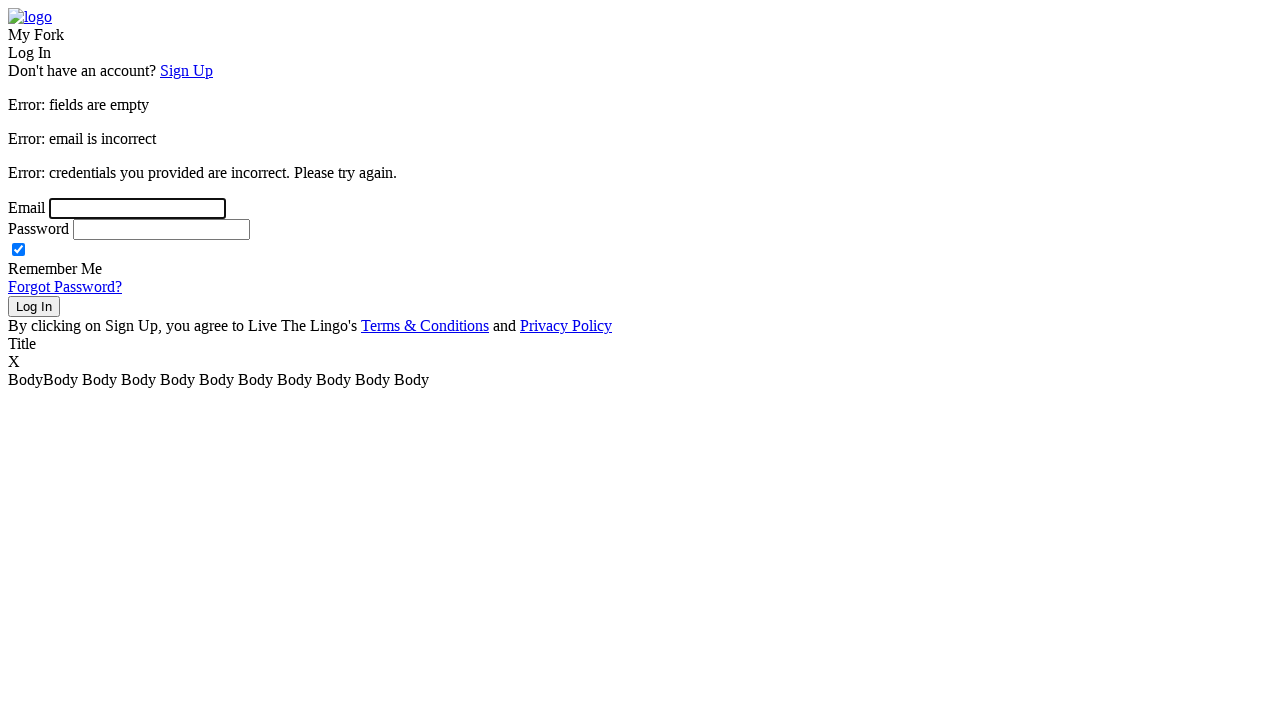